Tests dismissing an entry advertisement modal by clicking the close button on a practice automation testing website.

Starting URL: http://the-internet.herokuapp.com/entry_ad

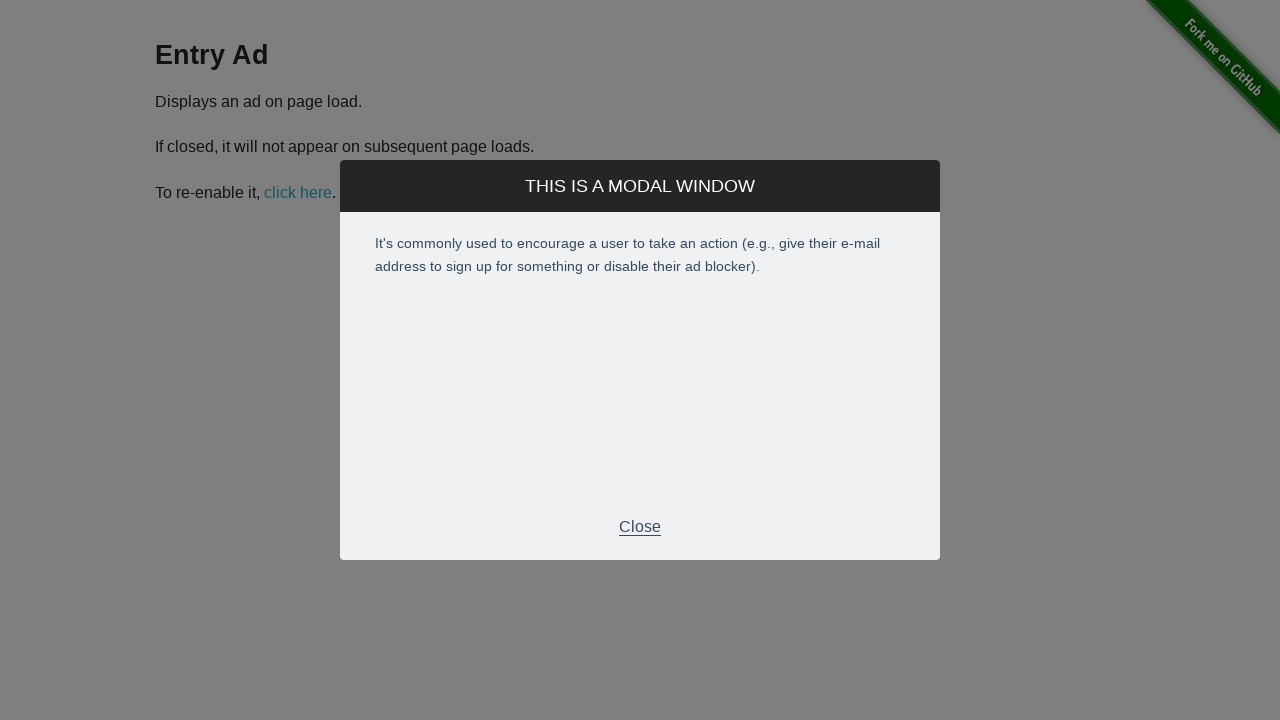

Waited for entry advertisement modal footer to appear
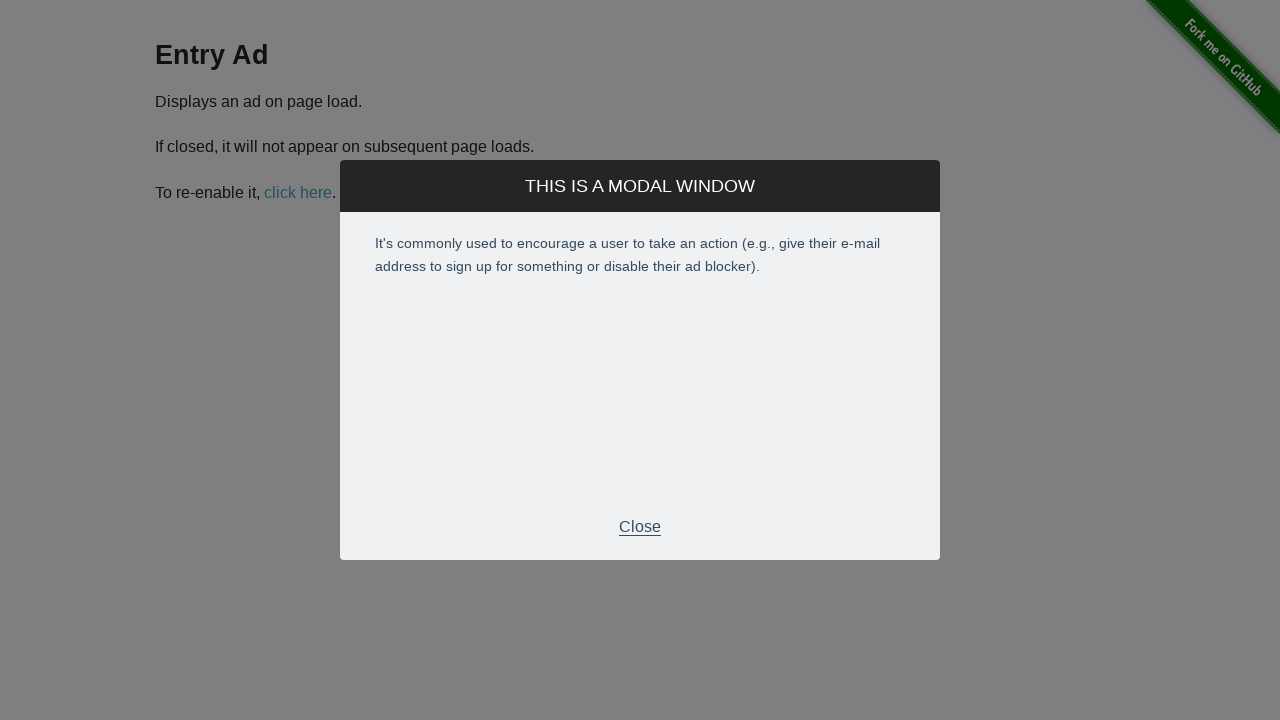

Clicked close button to dismiss the entry advertisement modal at (640, 527) on div.modal-footer p
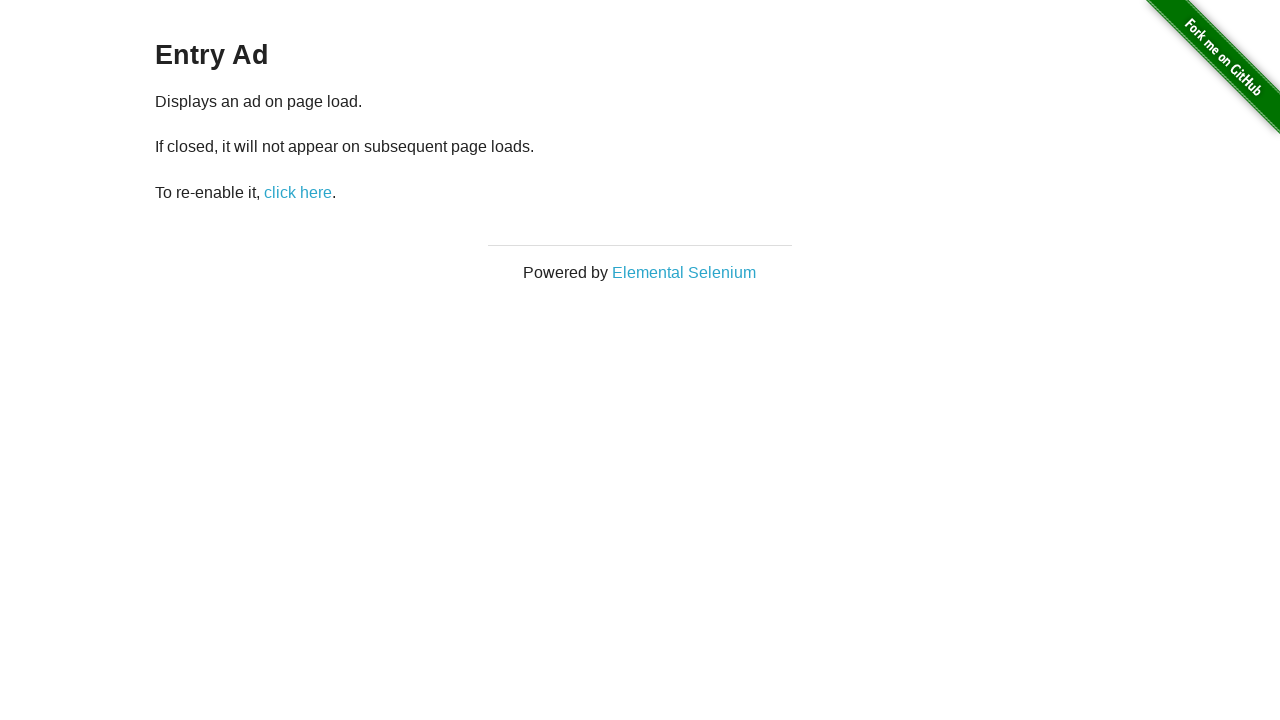

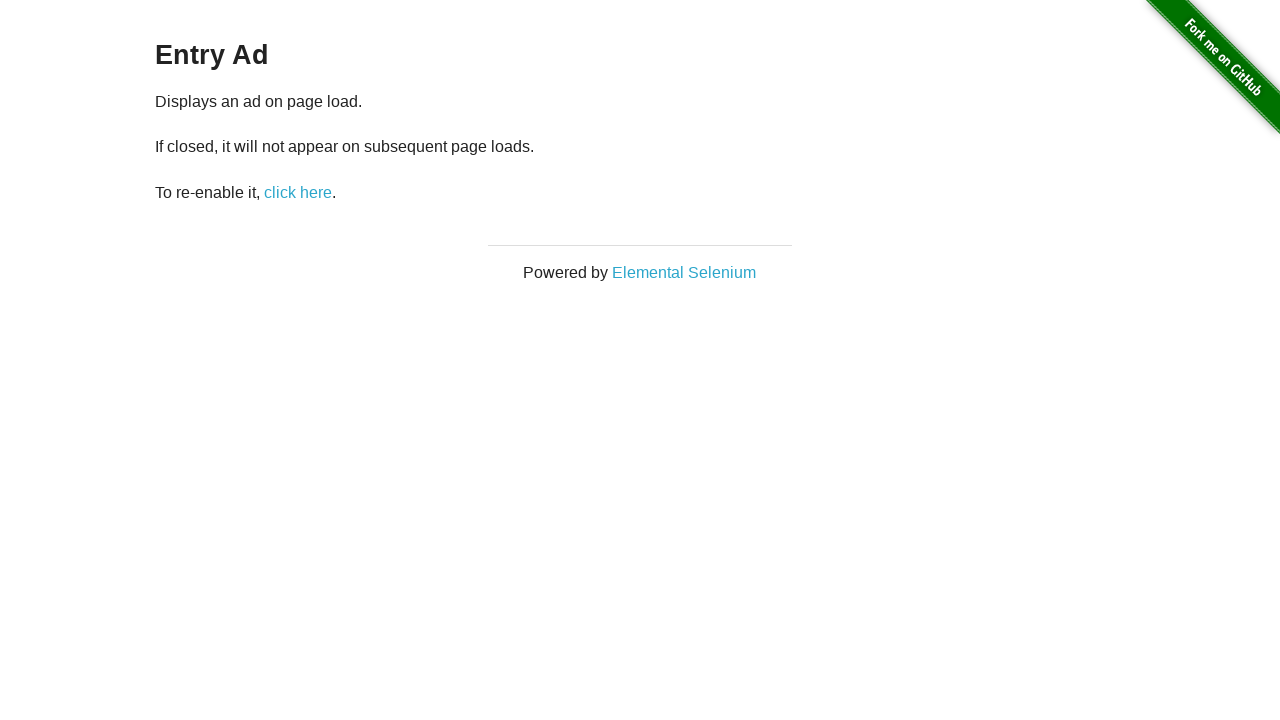